Navigates to Selenium downloads page and scrolls to the Ruby section

Starting URL: https://www.selenium.dev/downloads/

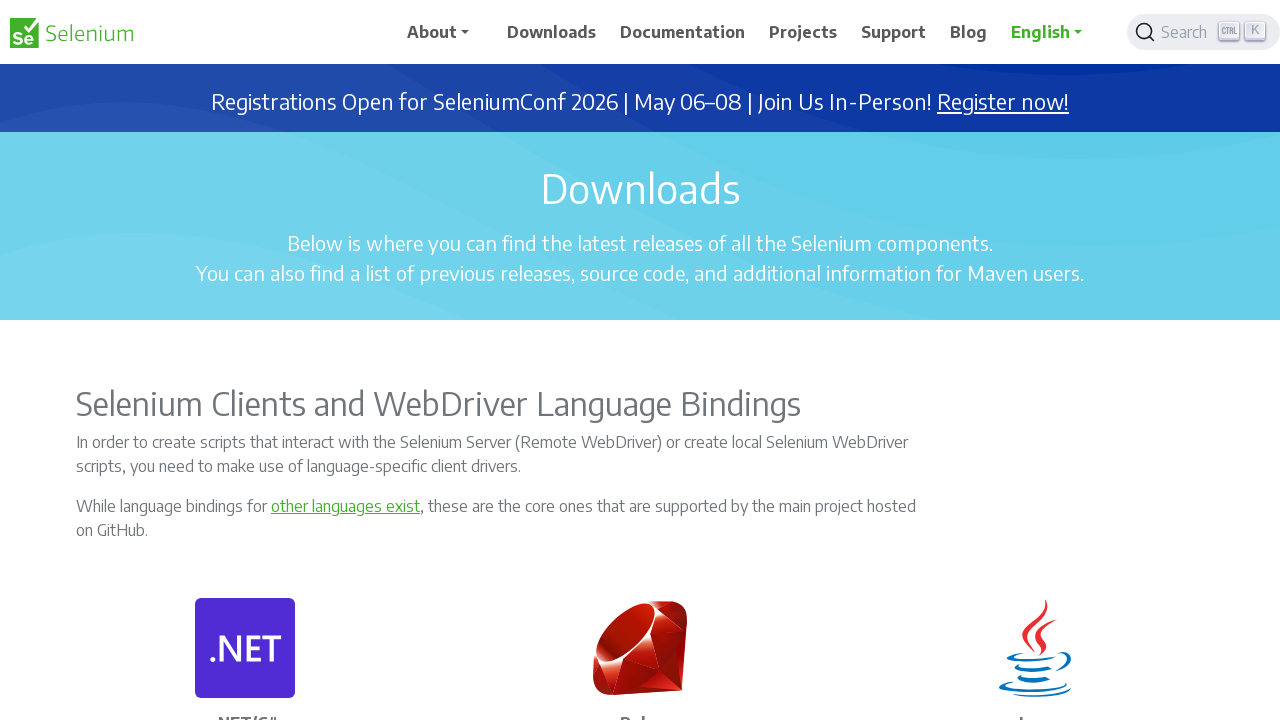

Located Ruby element using XPath
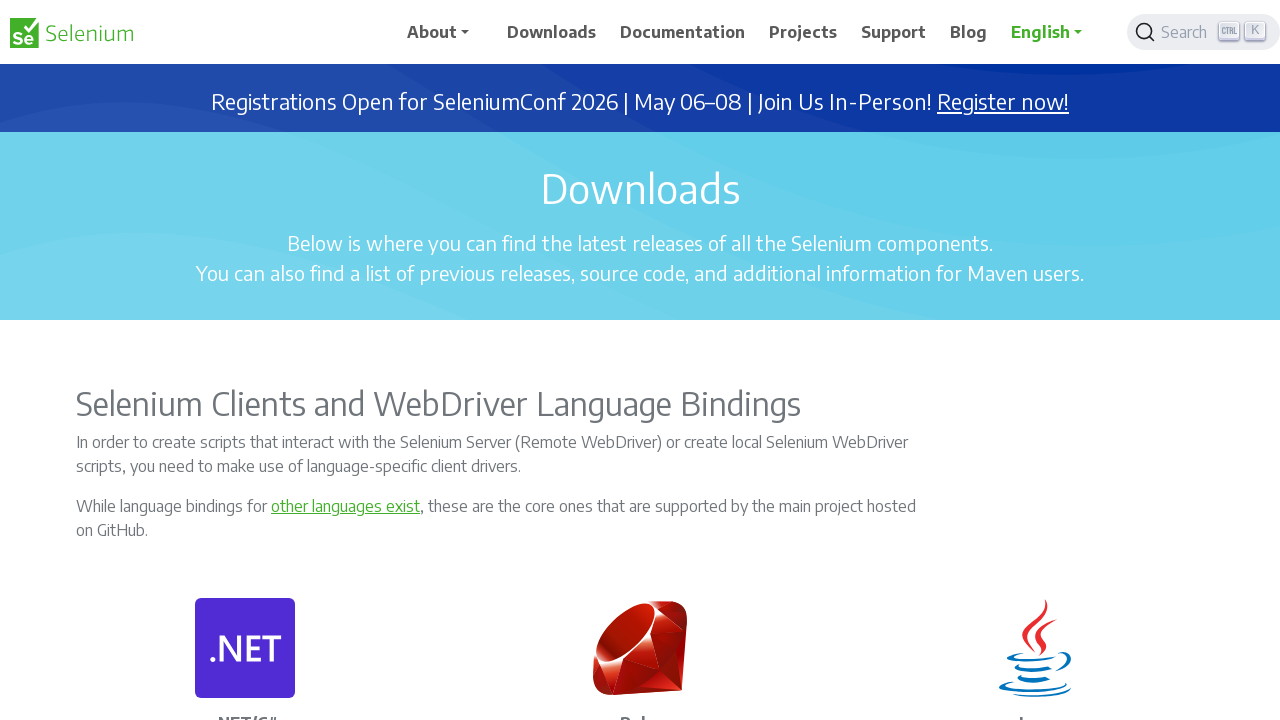

Scrolled Ruby element into view
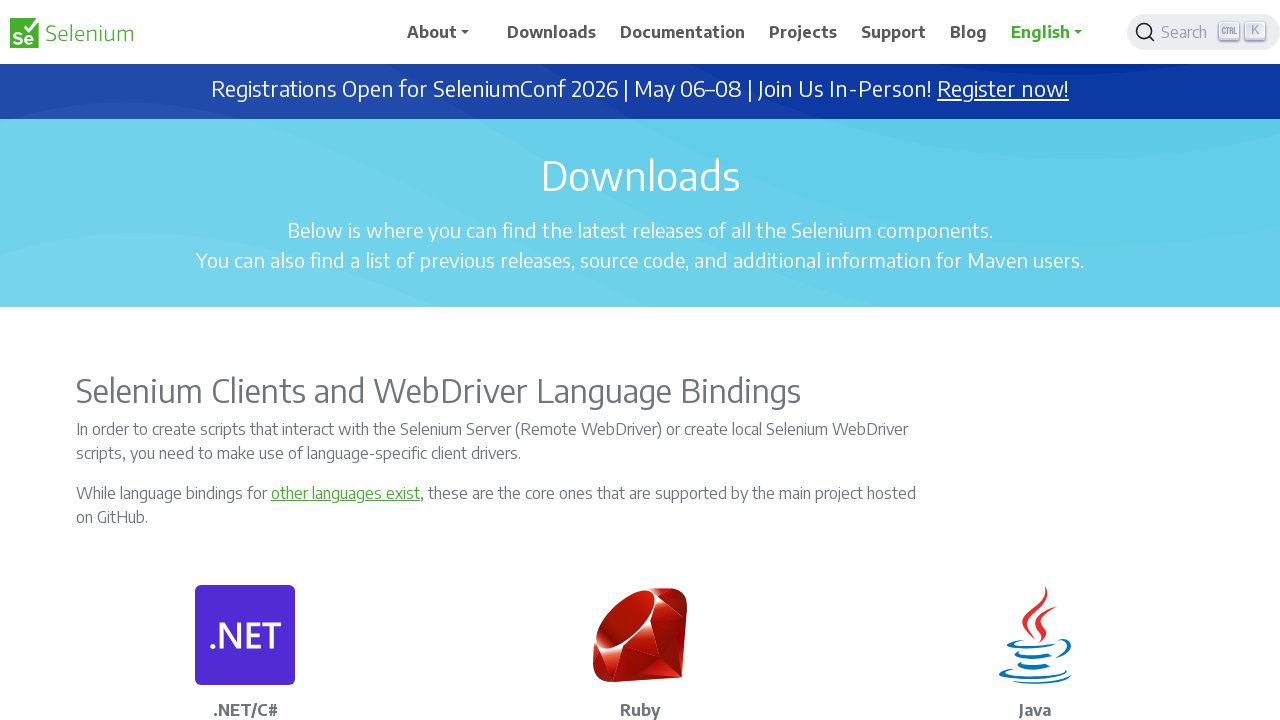

Scrolled to Ruby section with 200px offset using JavaScript
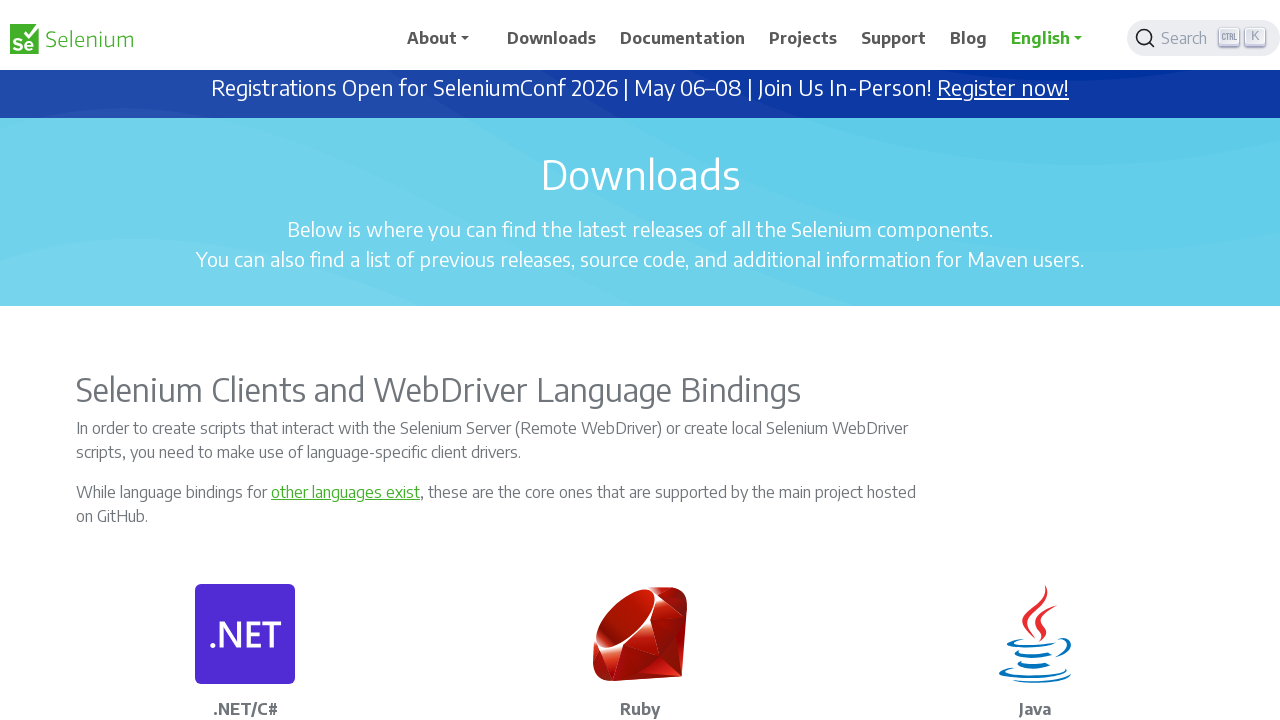

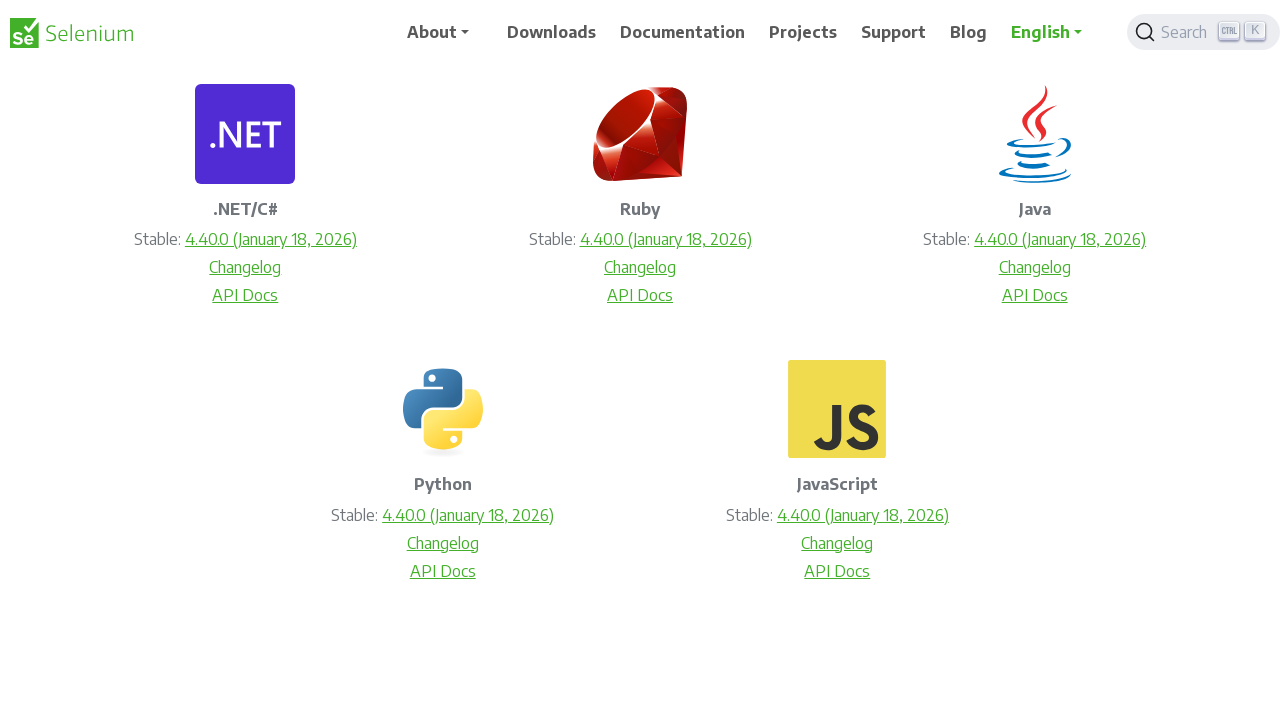